Navigates to the air guns and accessories page on militaria.pl

Starting URL: https://www.militaria.pl/wiatrowki_i_akcesoria_c334.xml

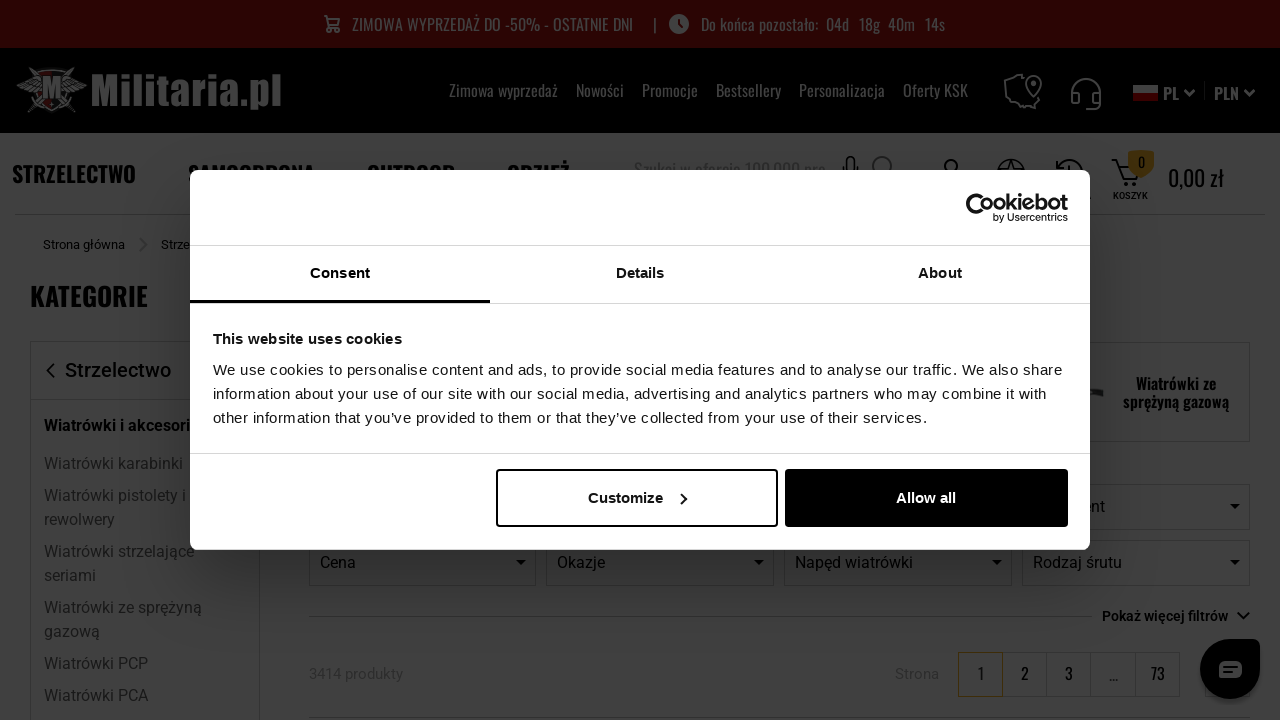

Loaded air guns and accessories page on militaria.pl
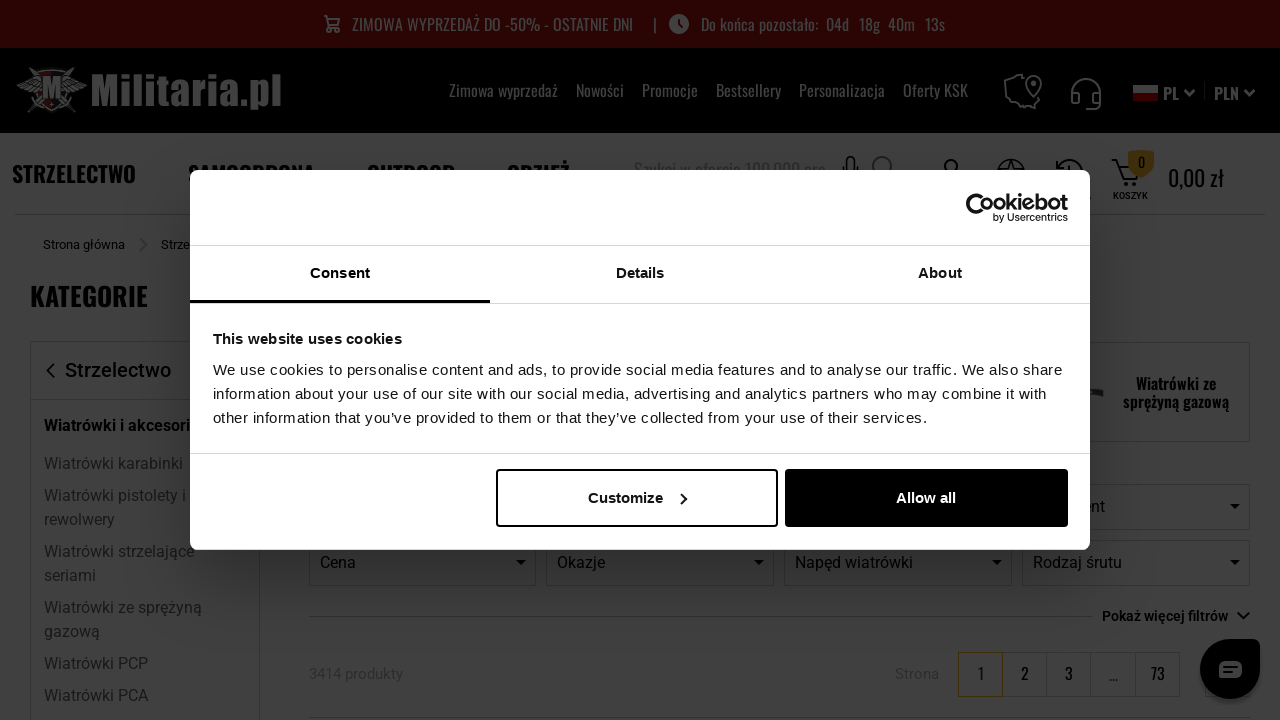

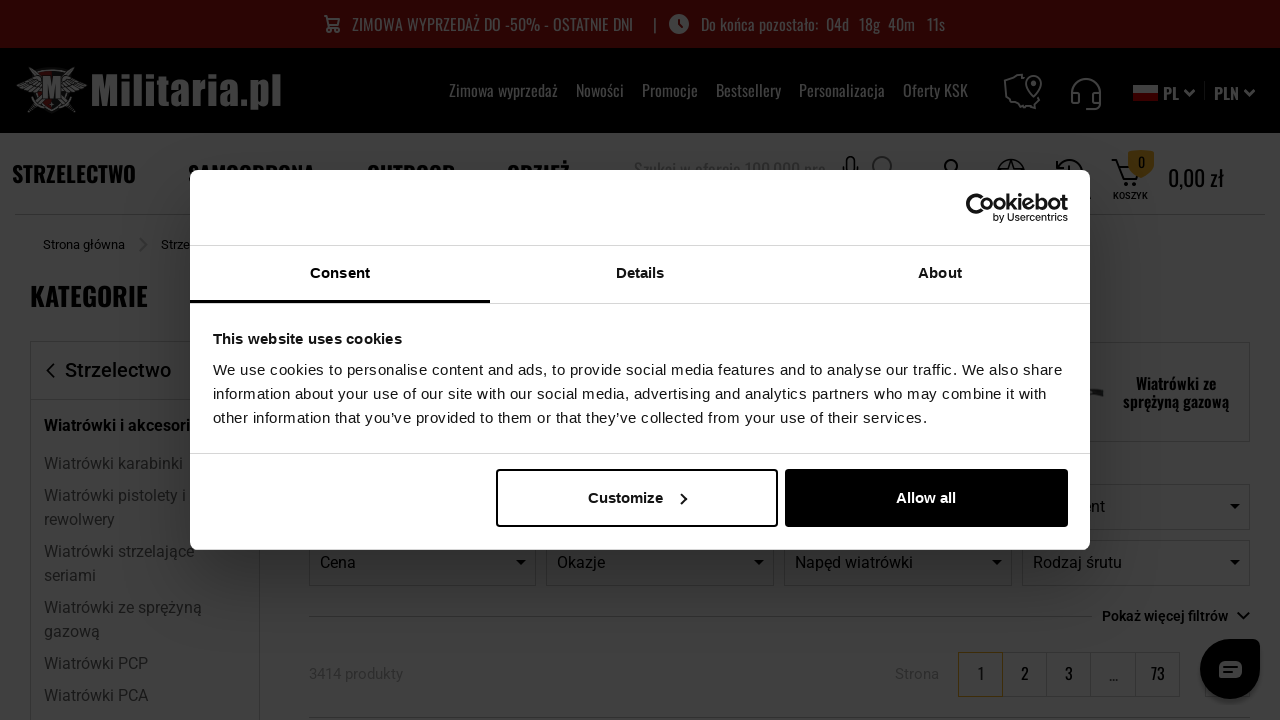